Tests keyboard key press functionality by sending the SPACE key to an element and then sending the LEFT arrow key, verifying the result text displays the correct key pressed.

Starting URL: http://the-internet.herokuapp.com/key_presses

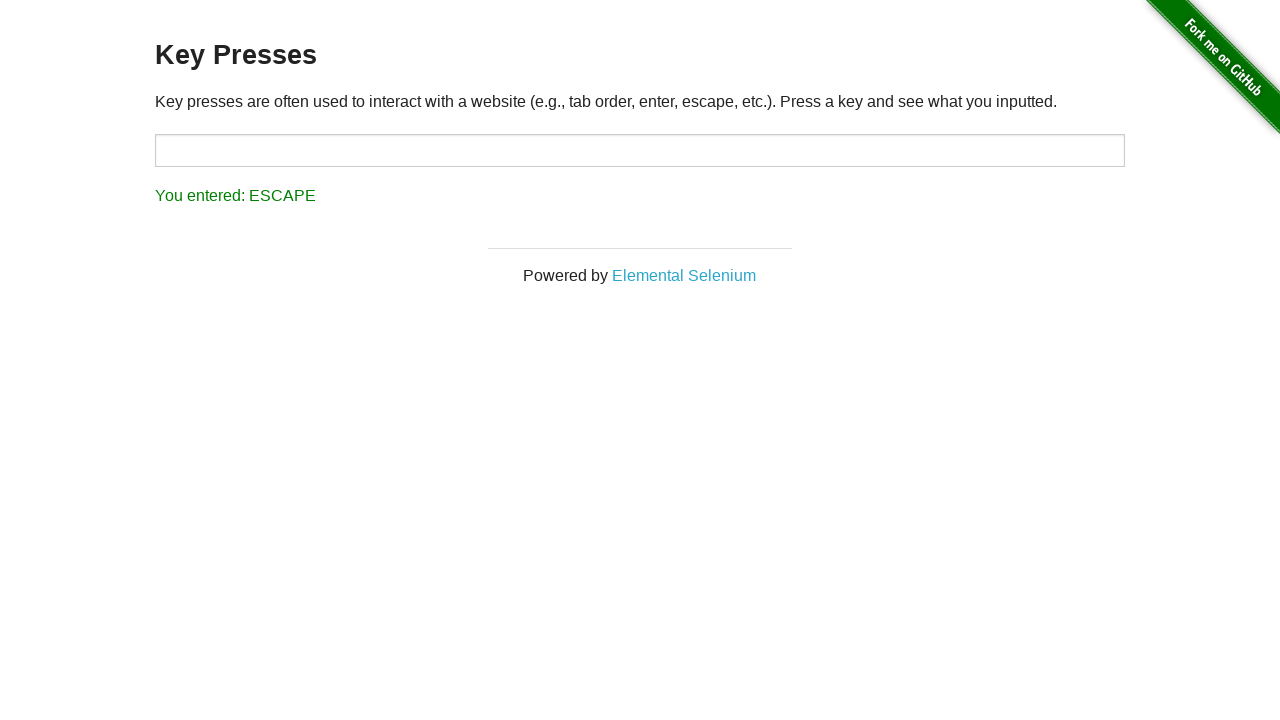

Pressed SPACE key on target element on #target
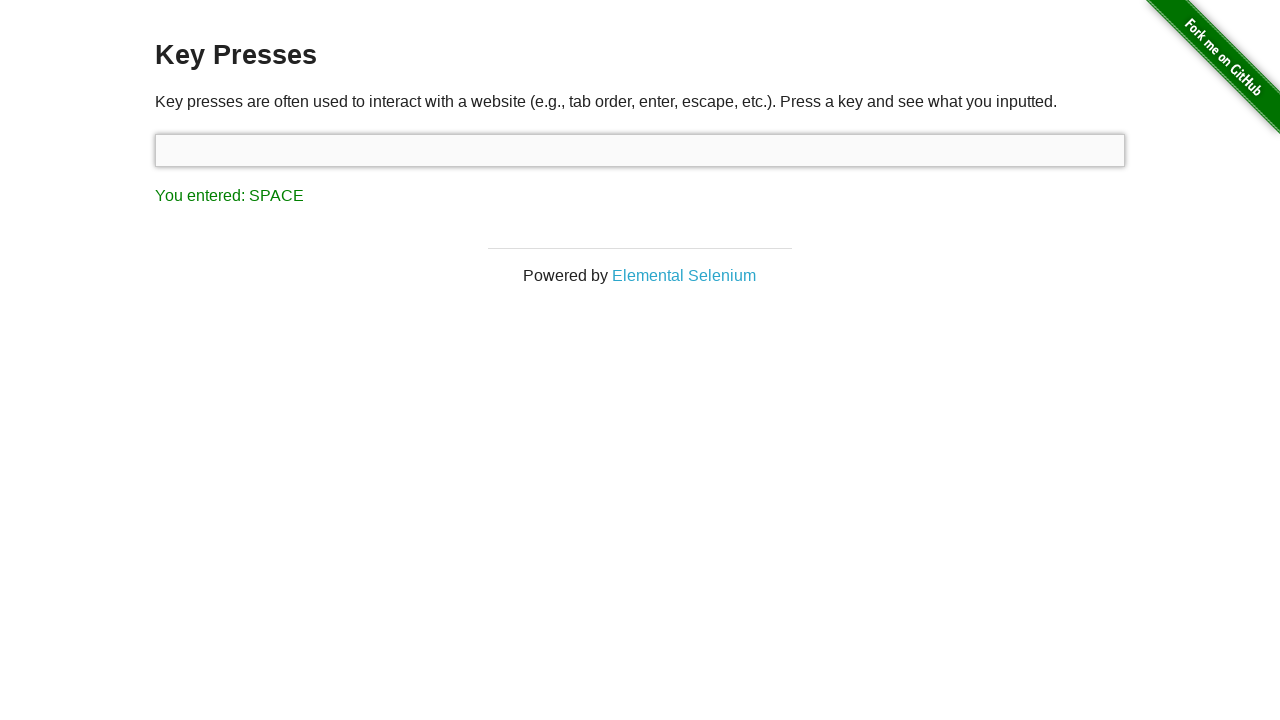

Result element loaded after SPACE key press
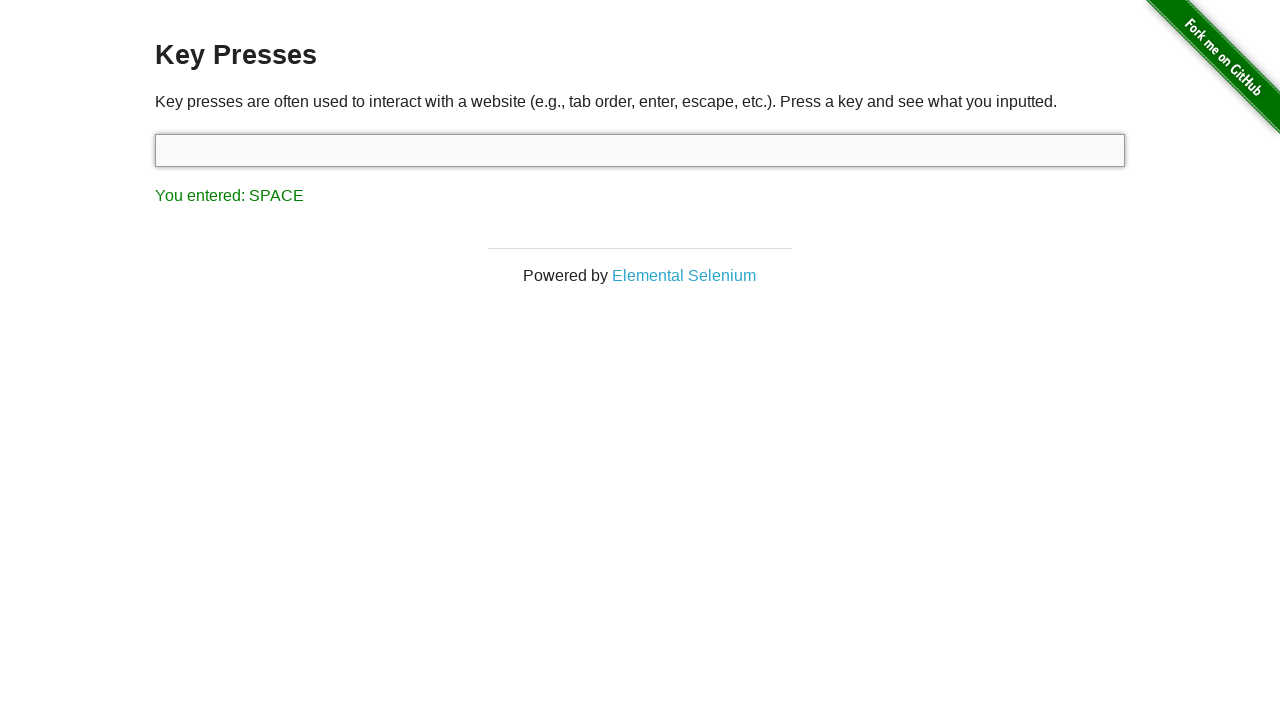

Verified result displays 'You entered: SPACE'
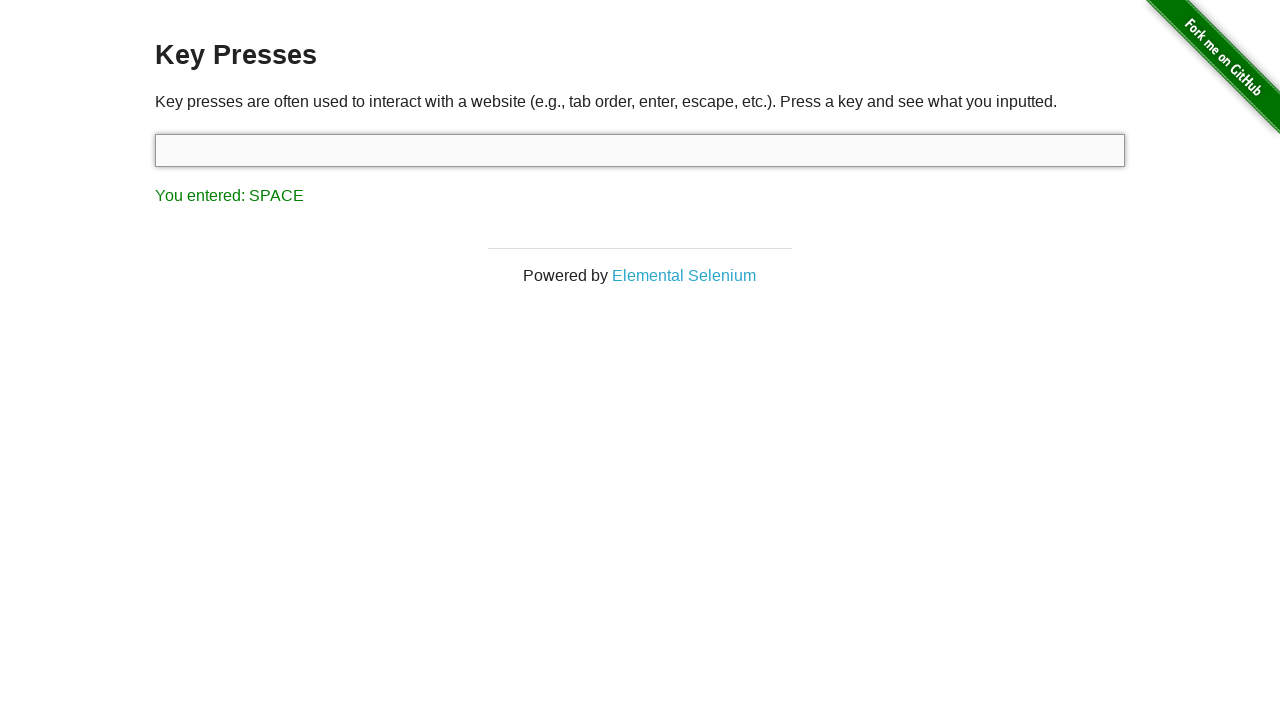

Pressed LEFT arrow key
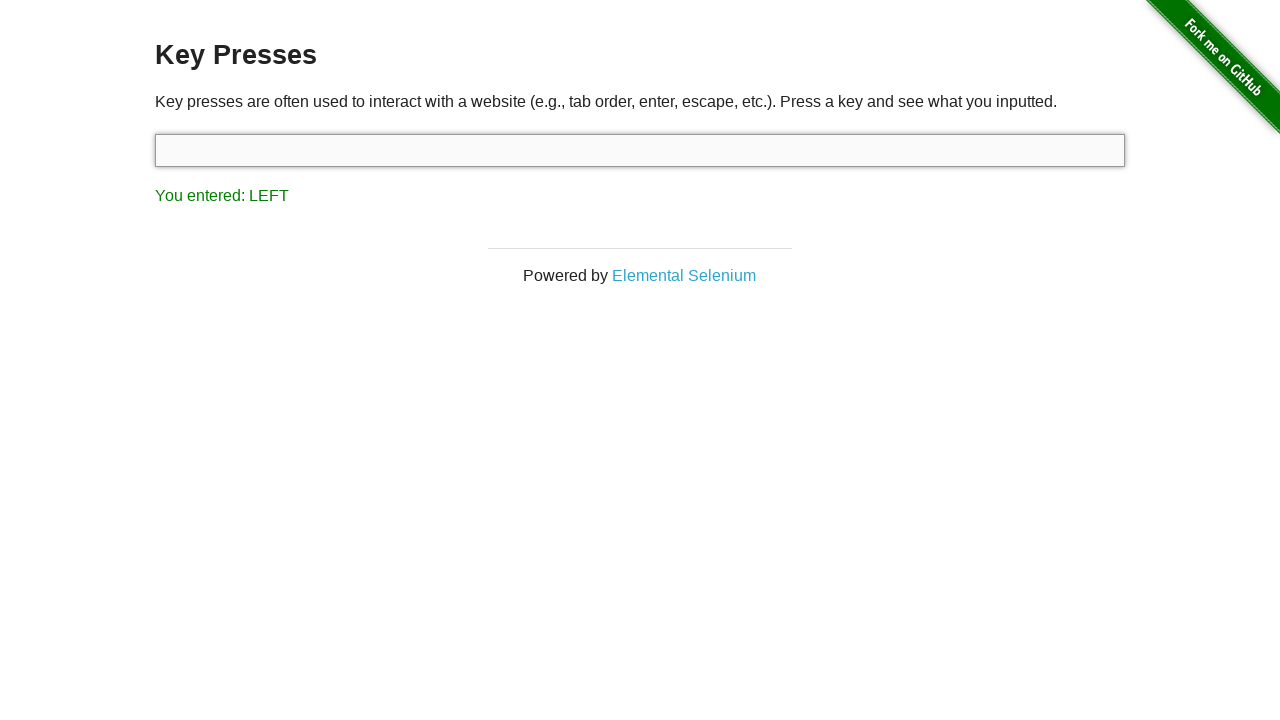

Verified result displays 'You entered: LEFT'
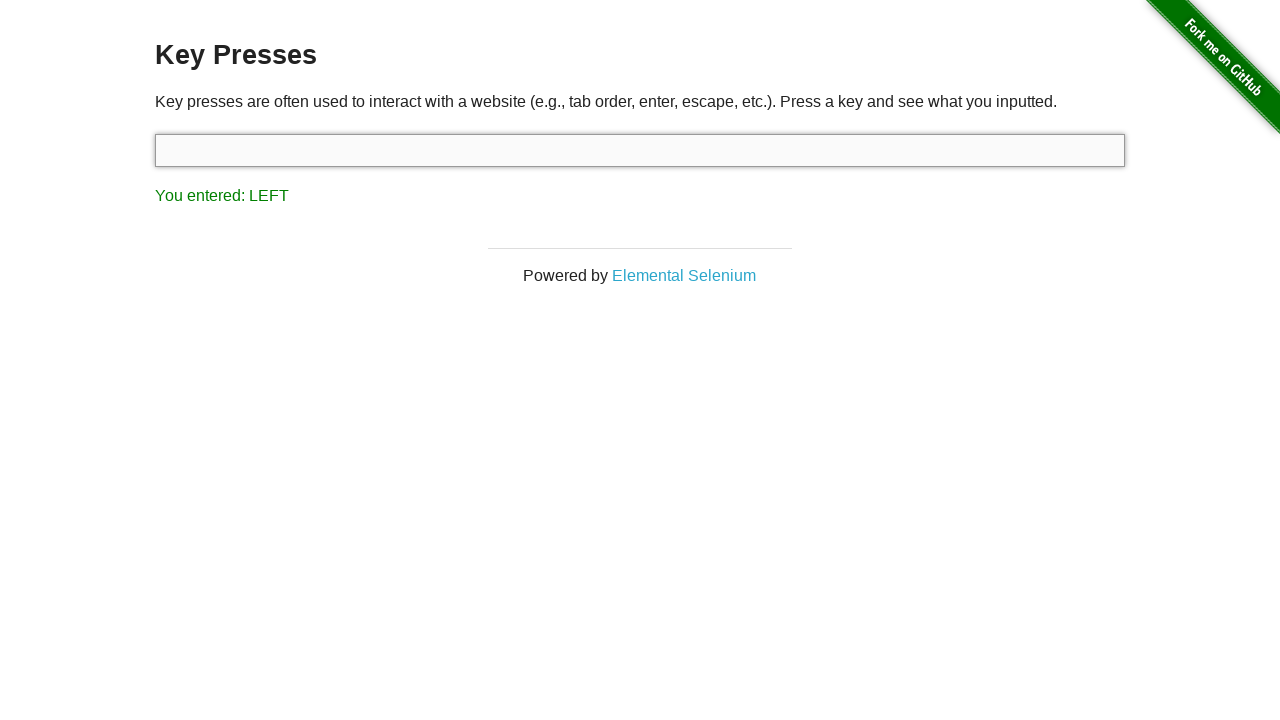

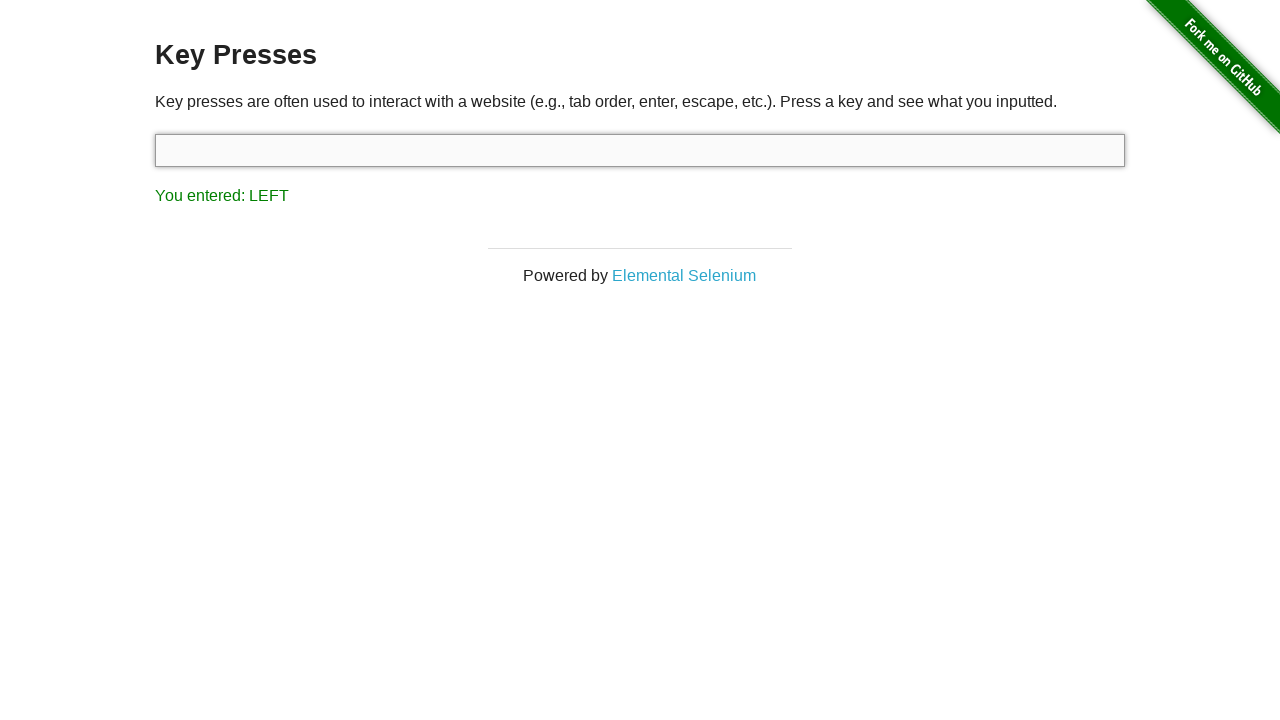